Tests clicking the Edit and Delete links in the first row of the table

Starting URL: https://the-internet.herokuapp.com/challenging_dom

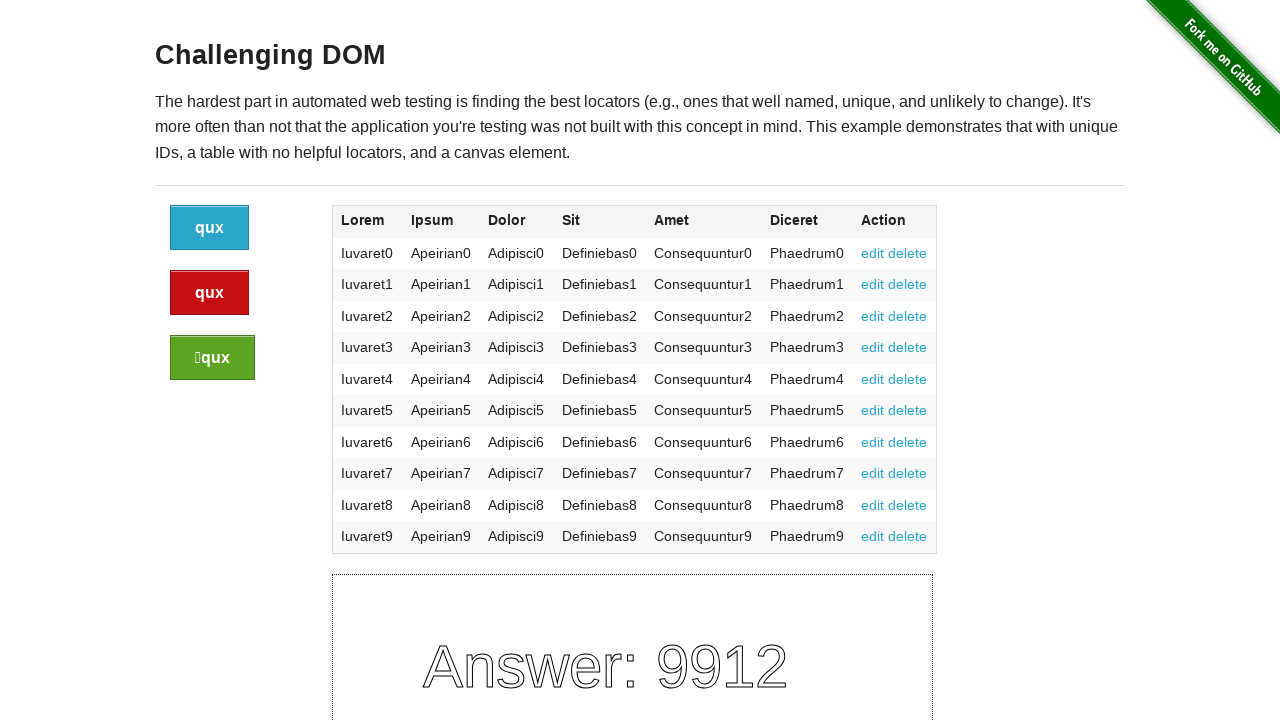

Waited for table to load
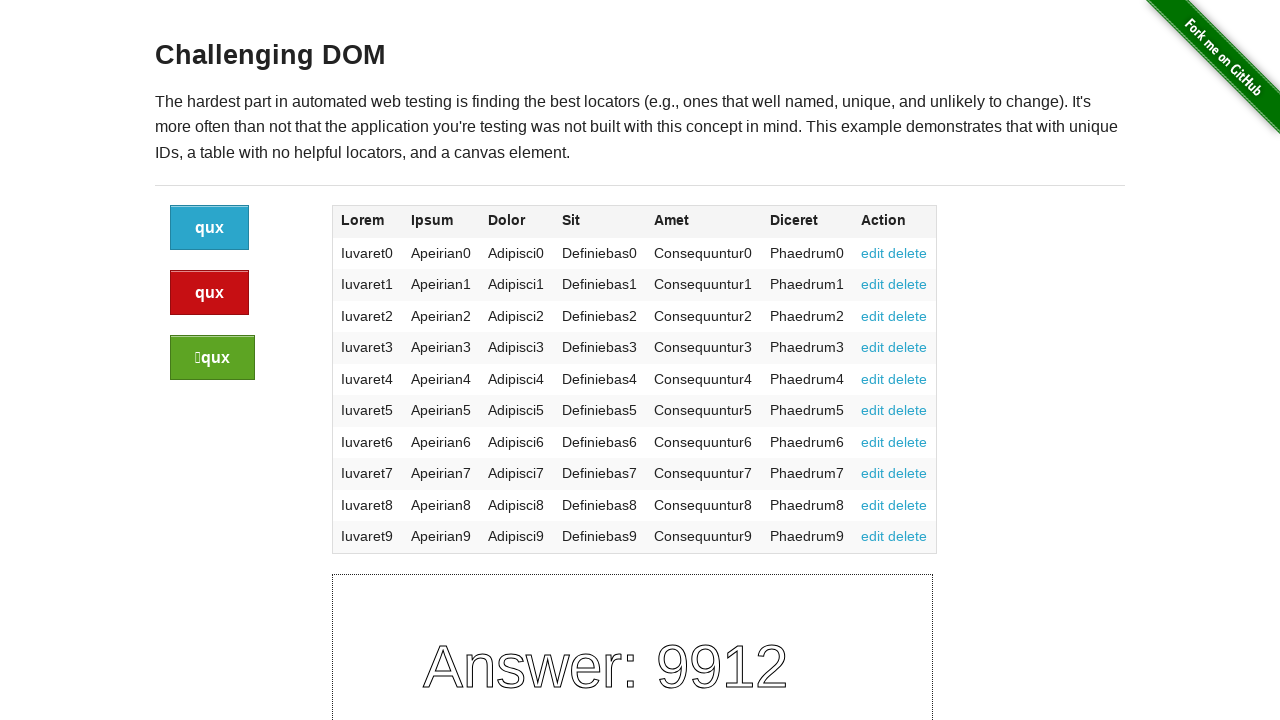

Clicked Edit link in first row of table at (873, 253) on table tbody tr:first-child a:has-text('edit')
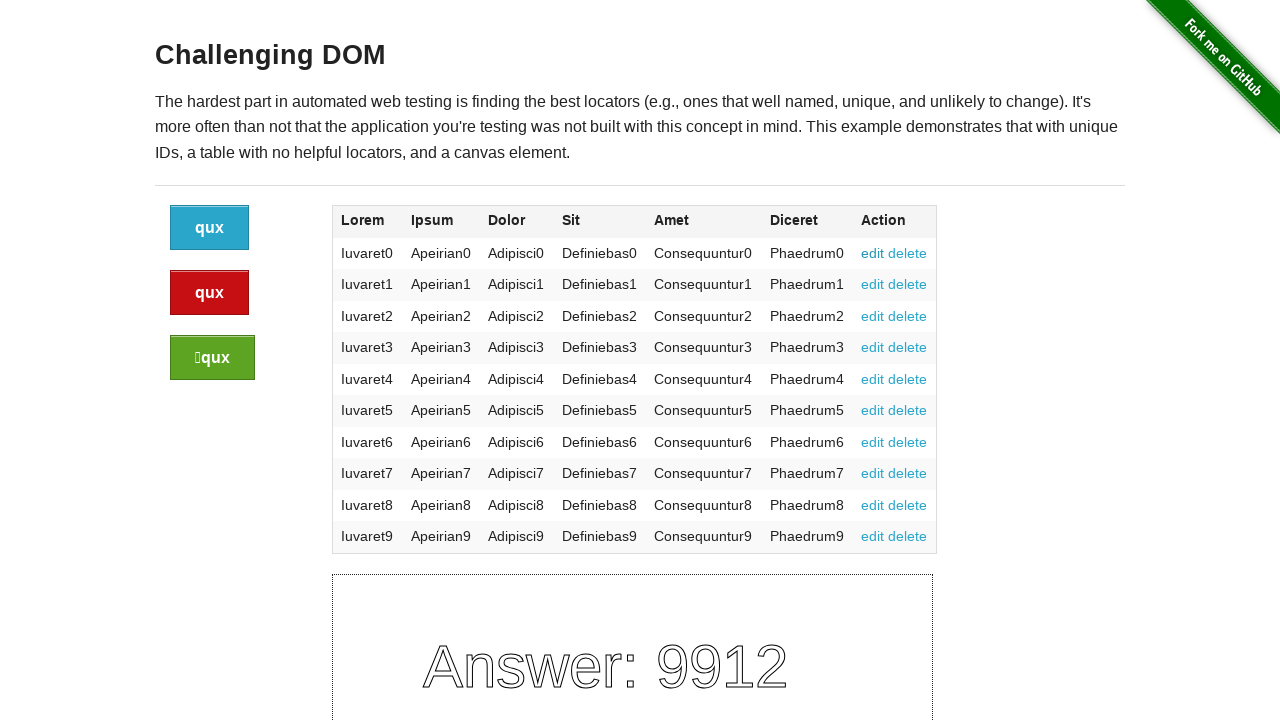

Clicked Delete link in first row of table at (908, 253) on table tbody tr:first-child a:has-text('delete')
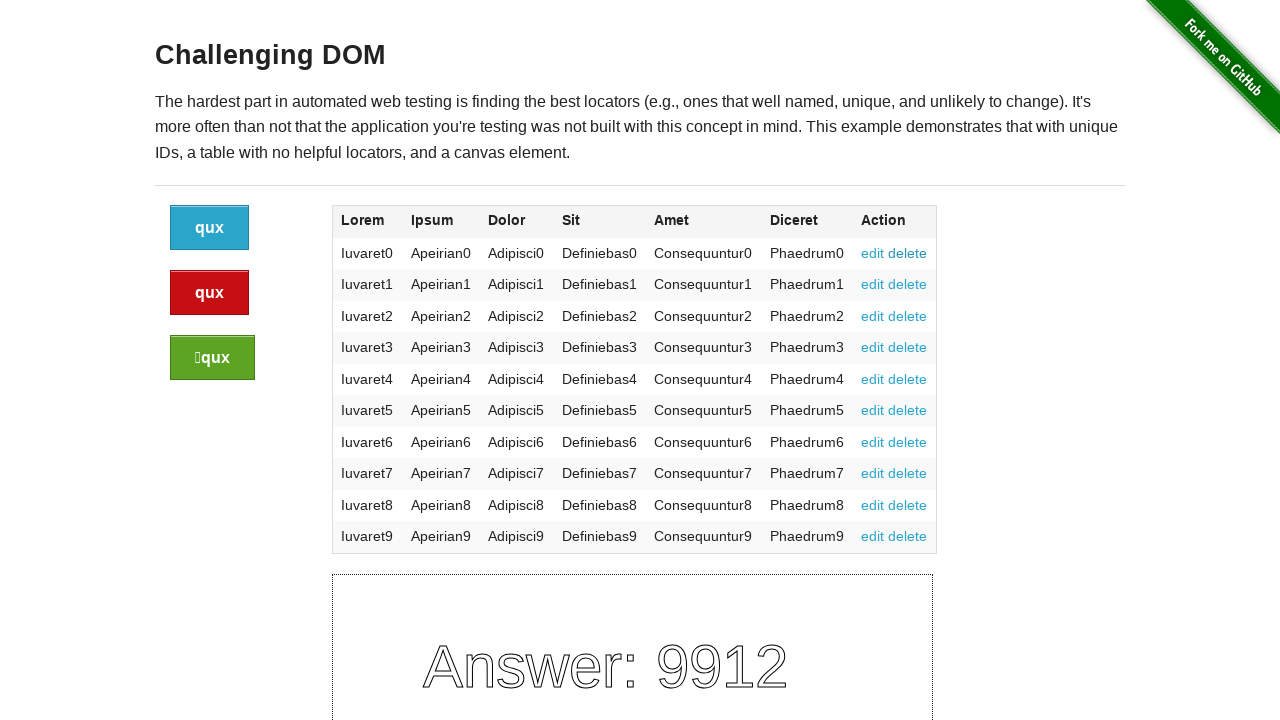

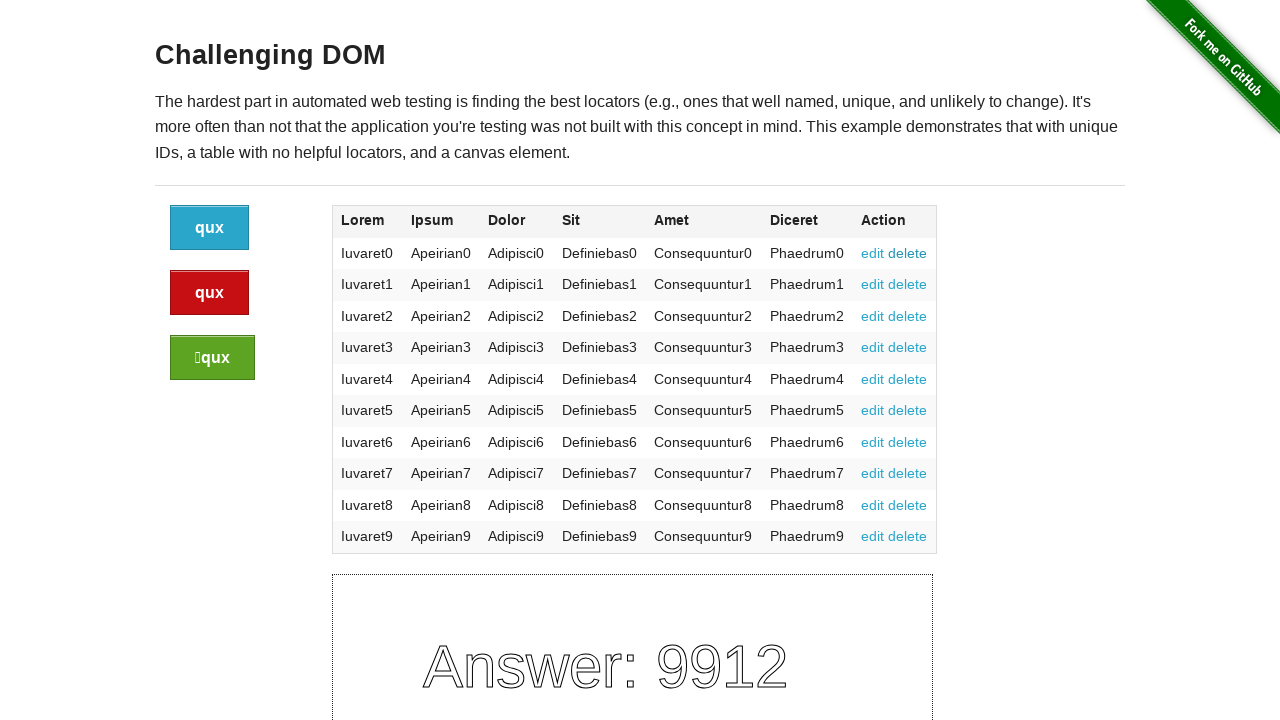